Tests the add-to-cart functionality on a practice e-commerce site by finding all products, locating the one containing "Beetroot" in its name, and clicking the ADD TO CART button for that product.

Starting URL: https://rahulshettyacademy.com/seleniumPractise

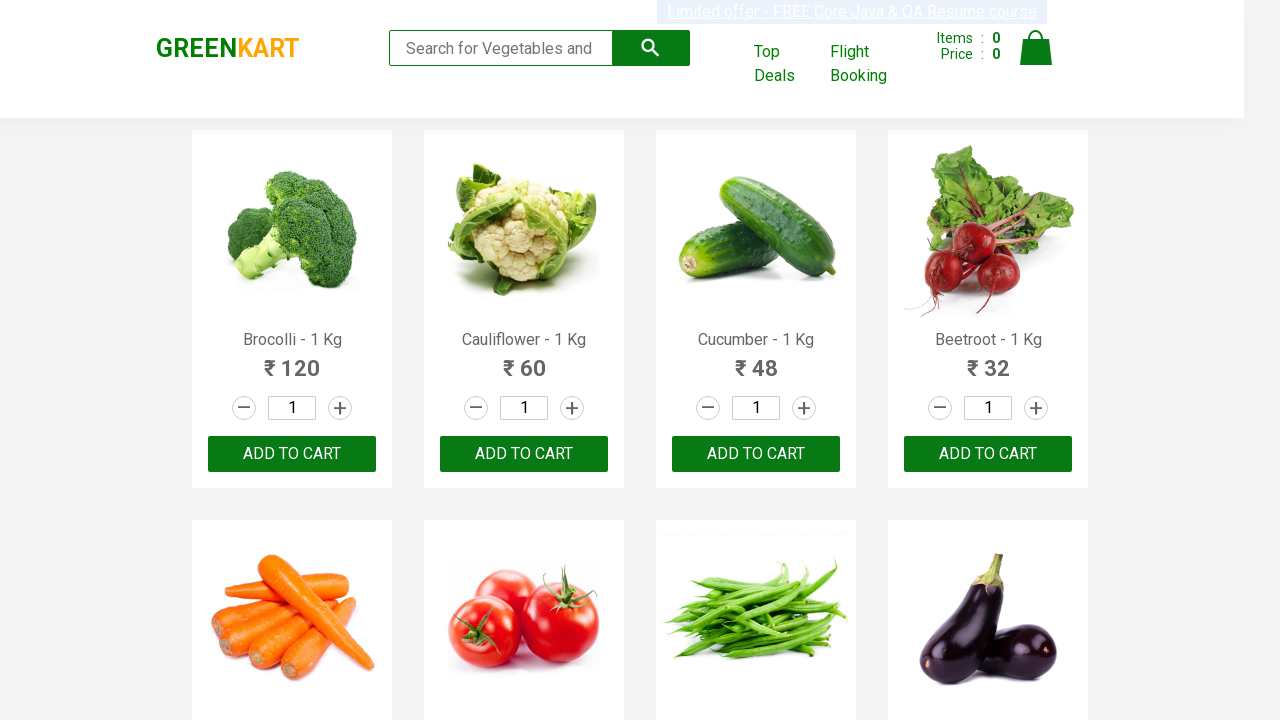

Waited for product names to load
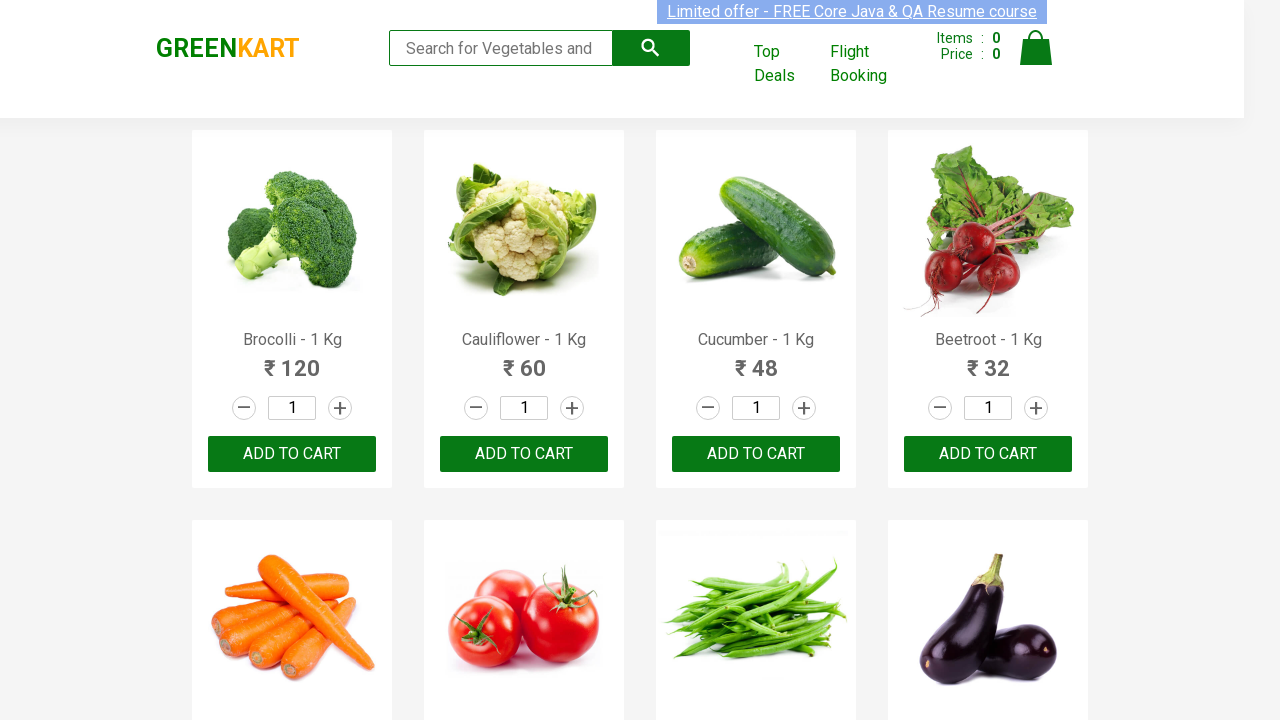

Retrieved all product name elements
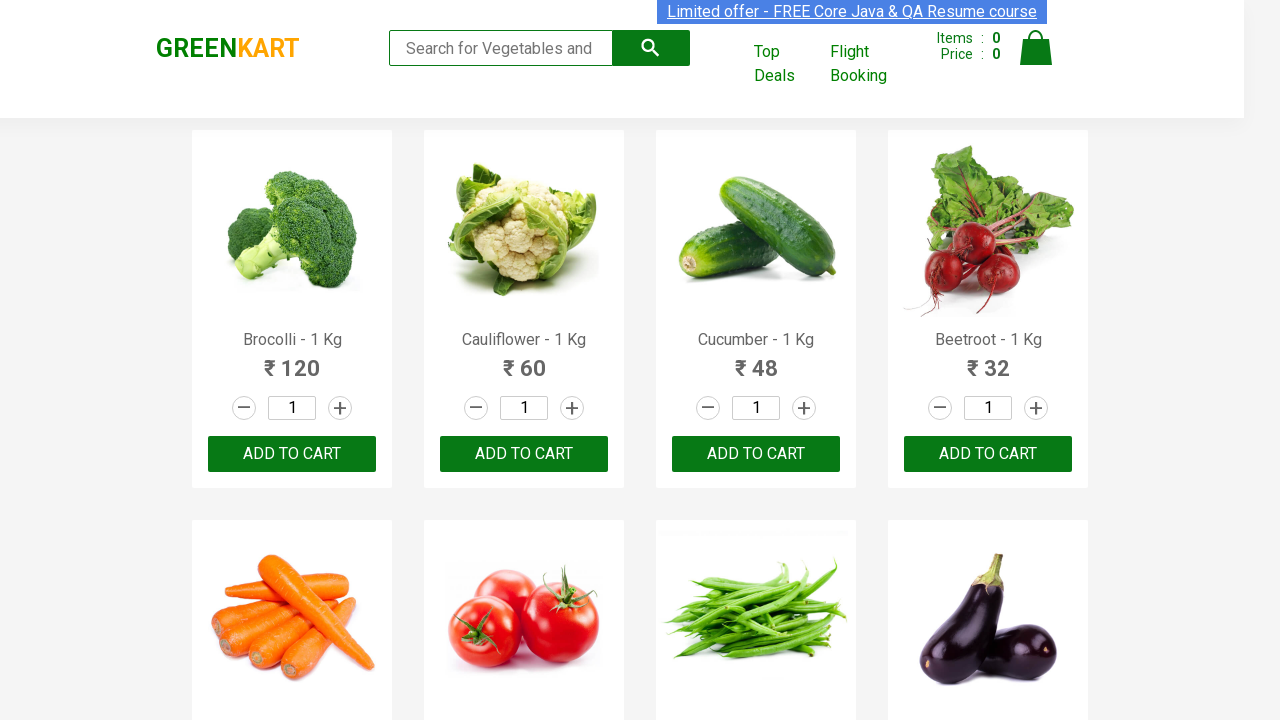

Retrieved product name: 'Brocolli - 1 Kg'
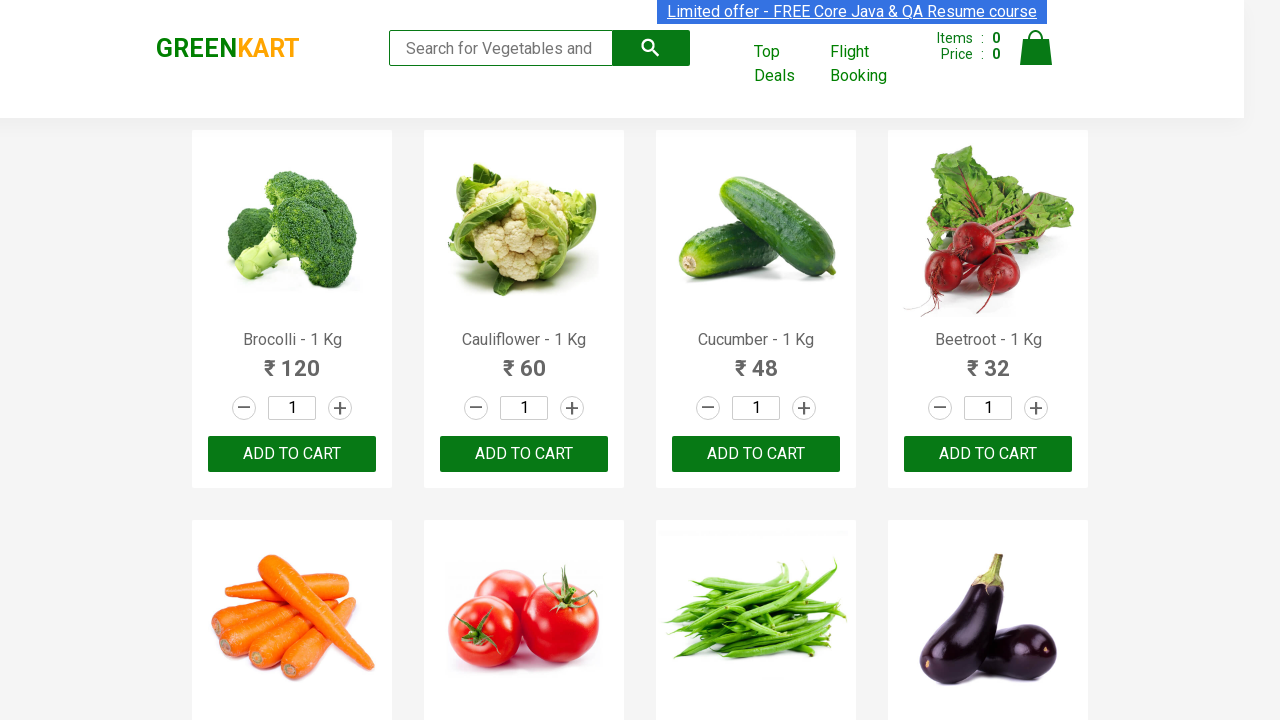

Retrieved product name: 'Cauliflower - 1 Kg'
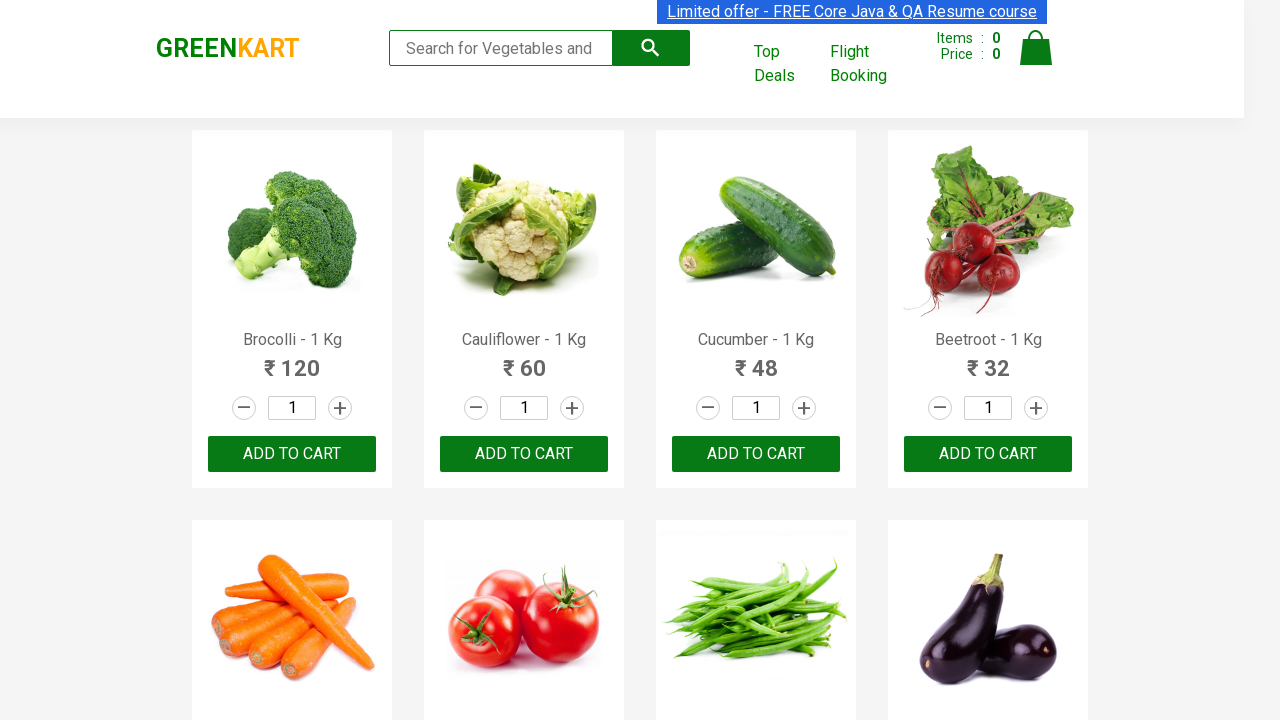

Retrieved product name: 'Cucumber - 1 Kg'
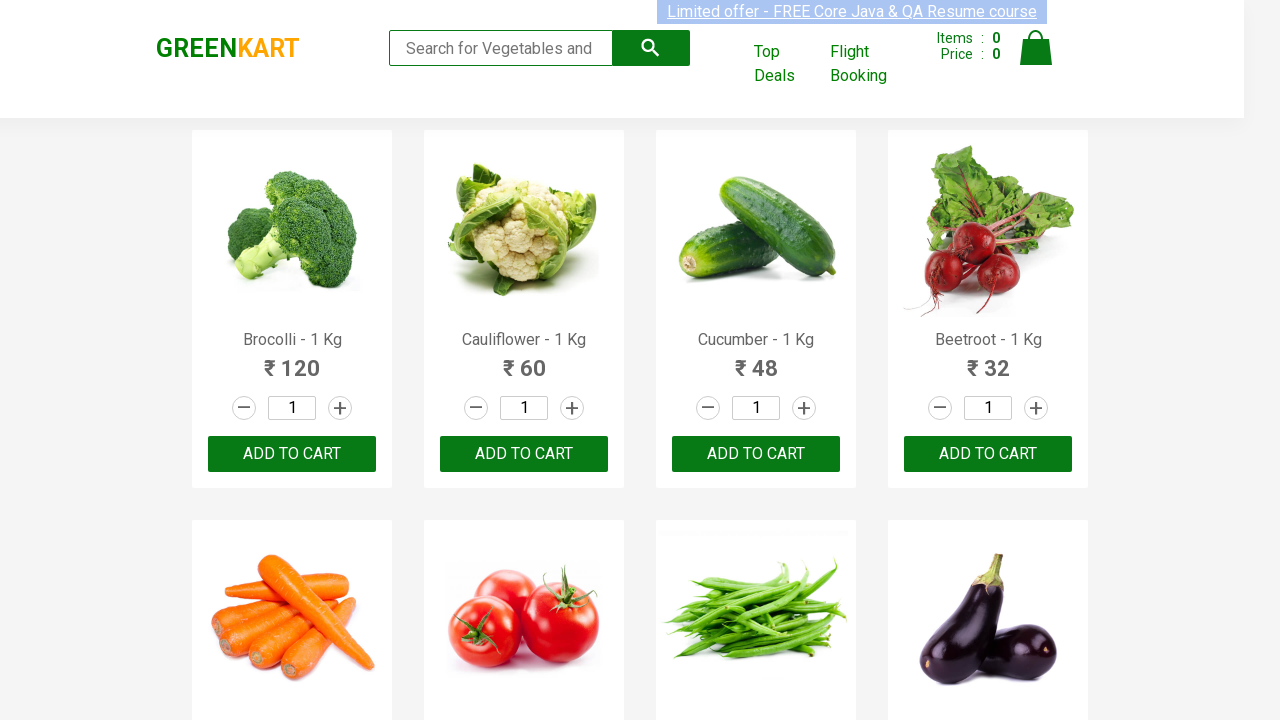

Retrieved product name: 'Beetroot - 1 Kg'
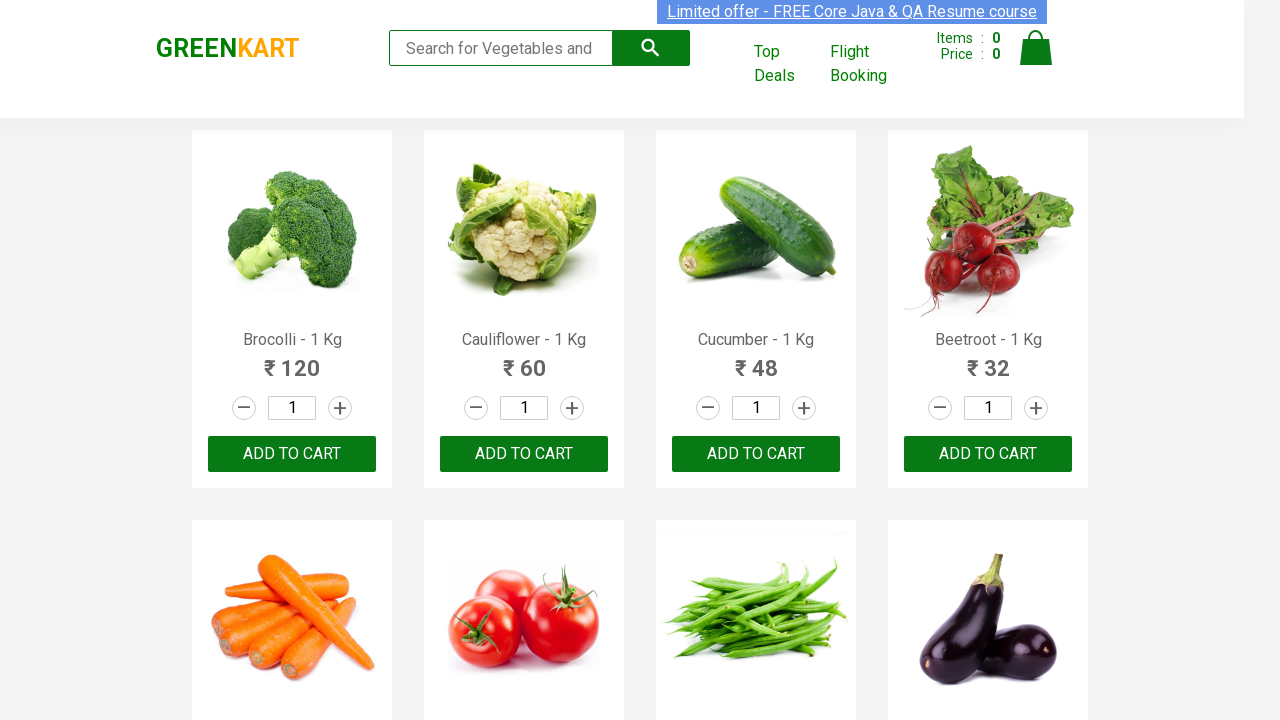

Clicked ADD TO CART button for Beetroot product at (988, 454) on xpath=//button[text()='ADD TO CART'] >> nth=3
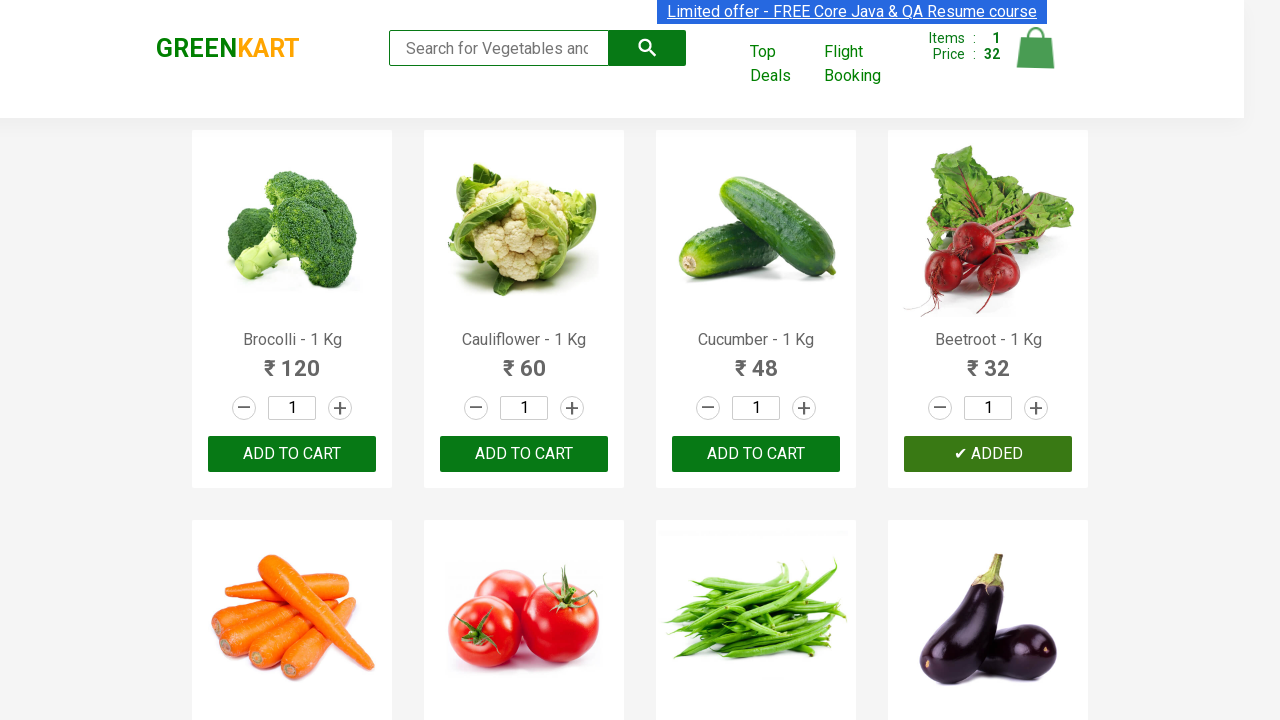

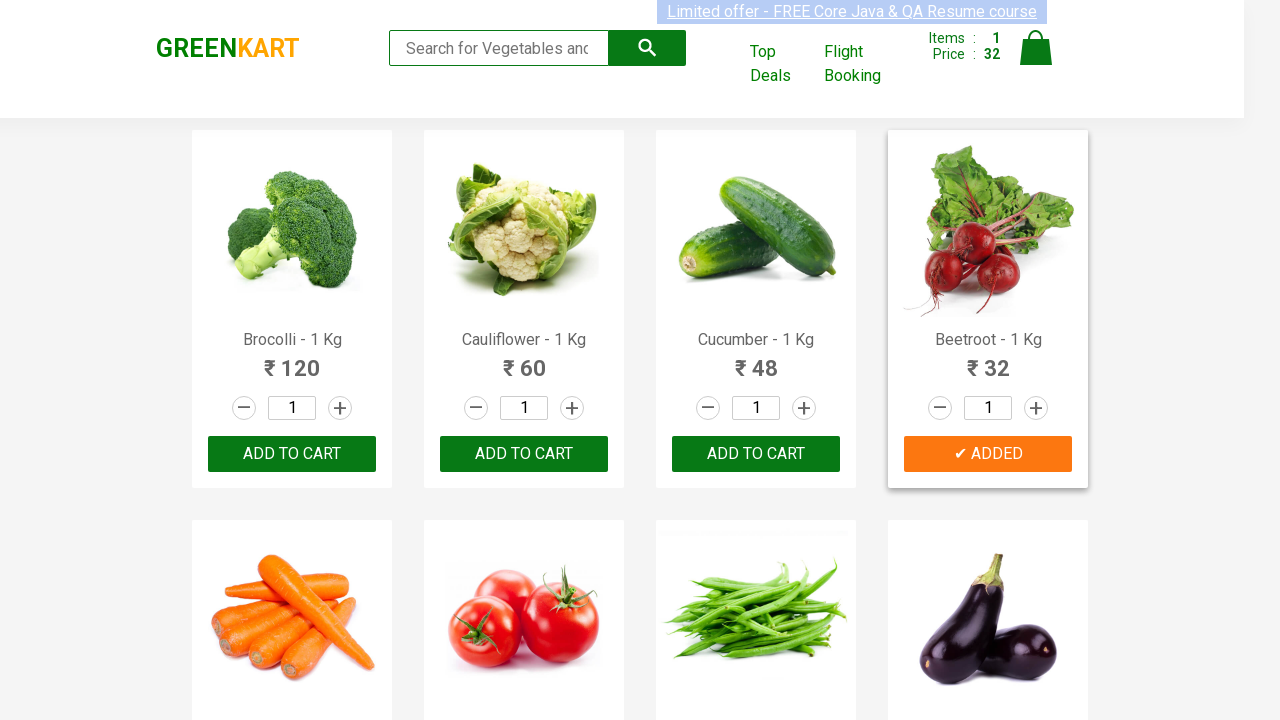